Navigates to a simple form page and clicks the submit button to test basic form interaction.

Starting URL: http://suninjuly.github.io/simple_form_find_task.html

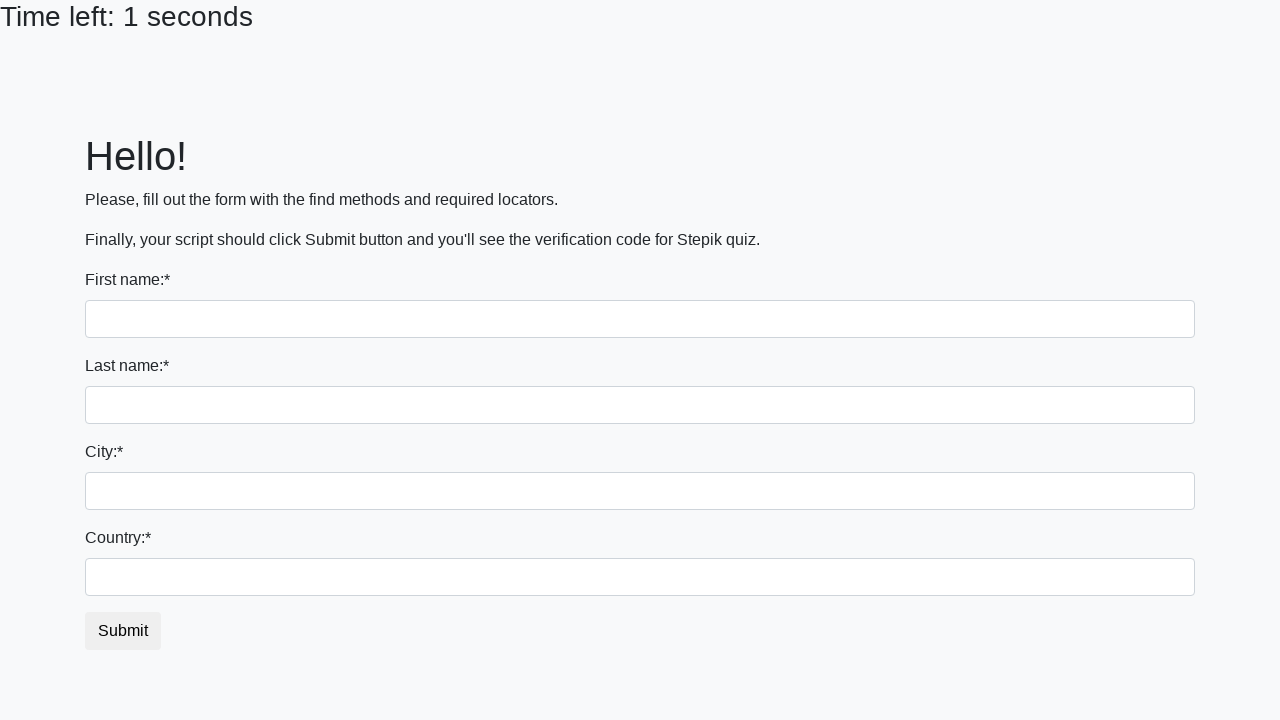

Submit button became visible
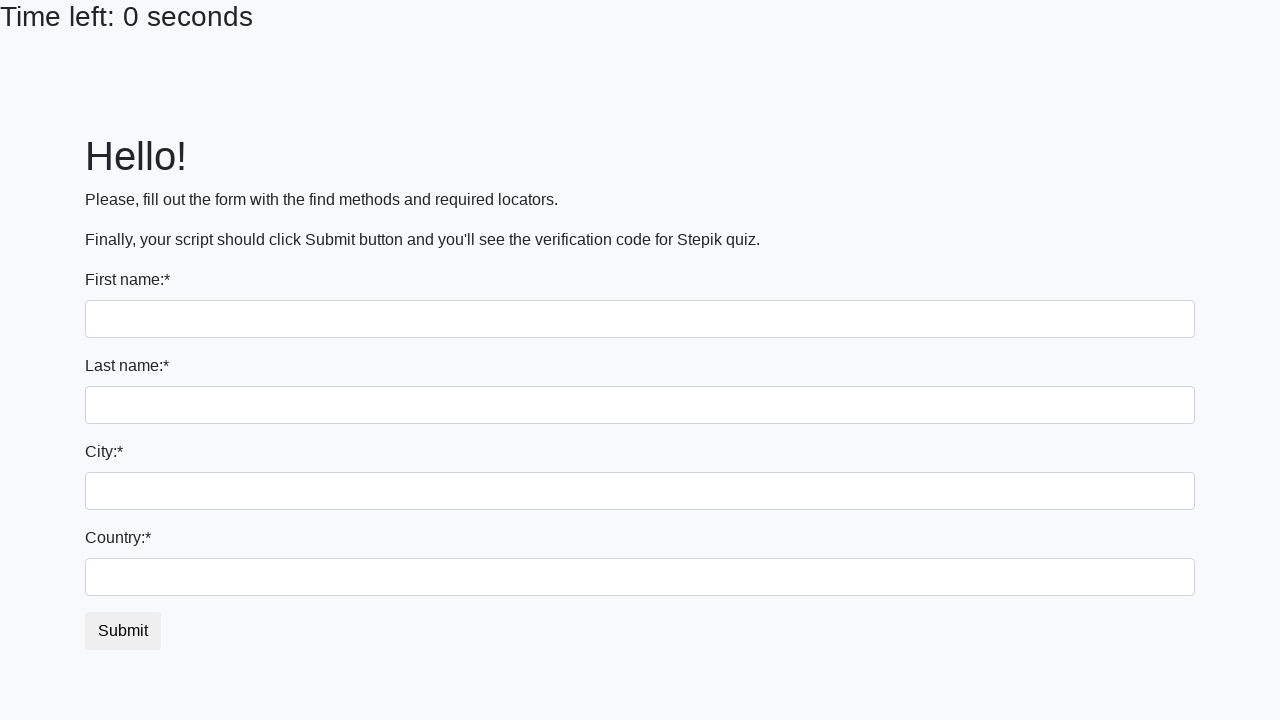

Clicked the submit button to test form interaction at (123, 631) on #submit_button
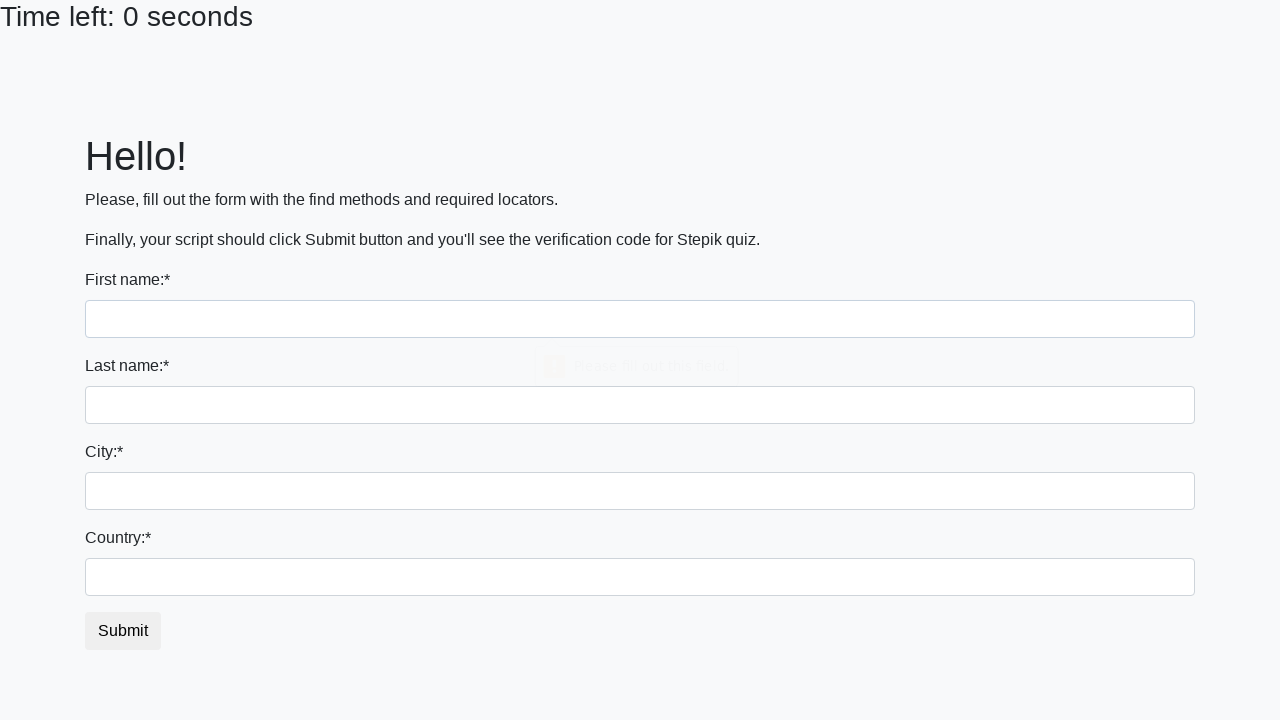

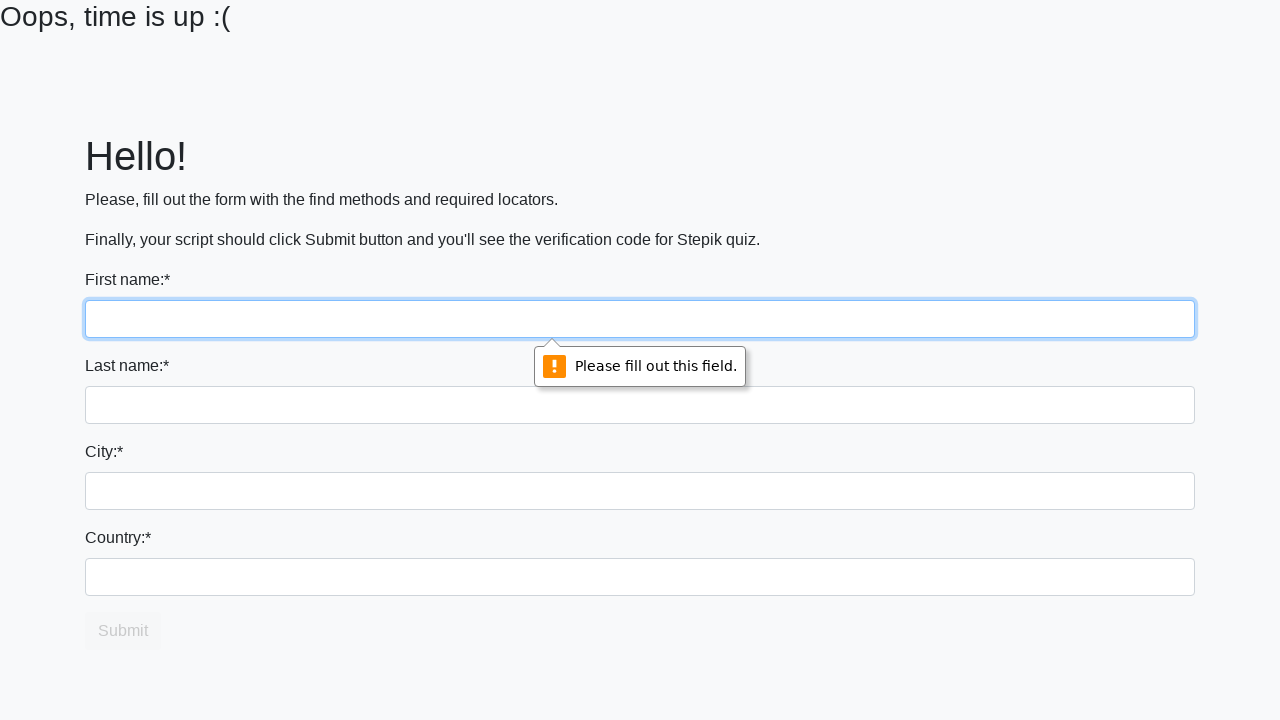